Tests a form submission by filling in first name, last name, and email fields, then clicking the submit button

Starting URL: http://secure-retreat-92358.herokuapp.com/

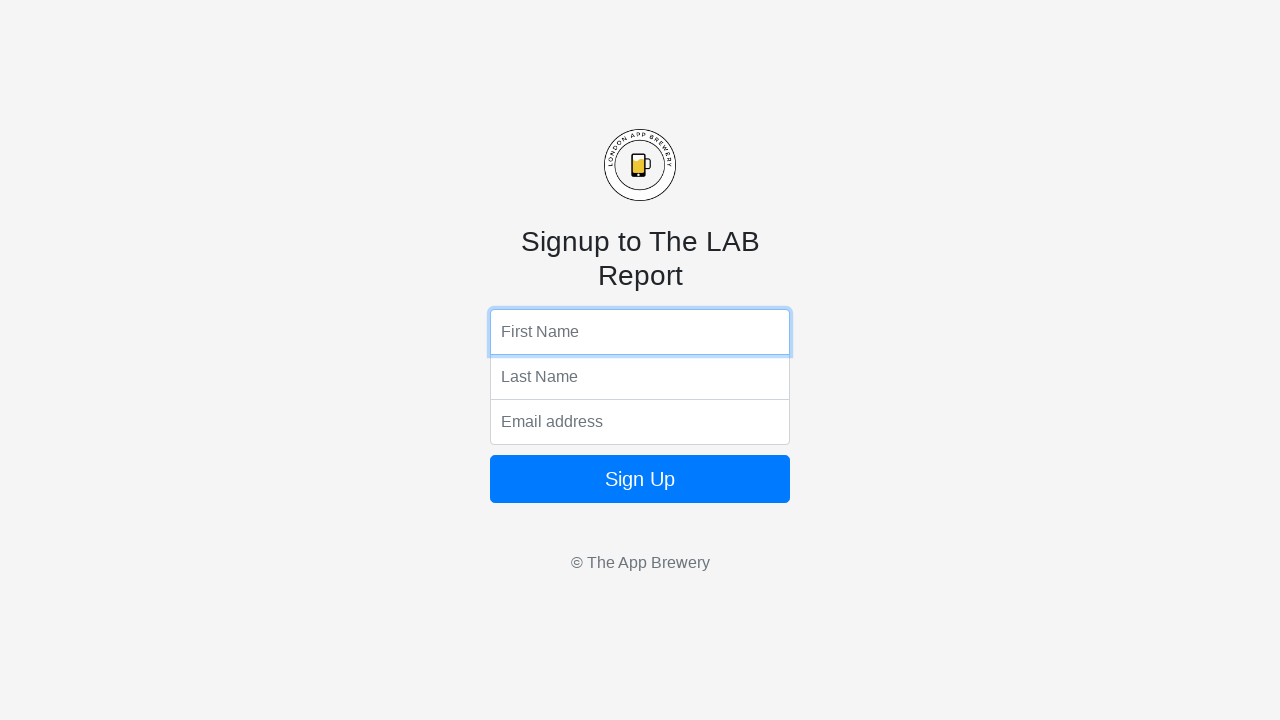

Filled first name field with 'Antonio' on input[name='fName']
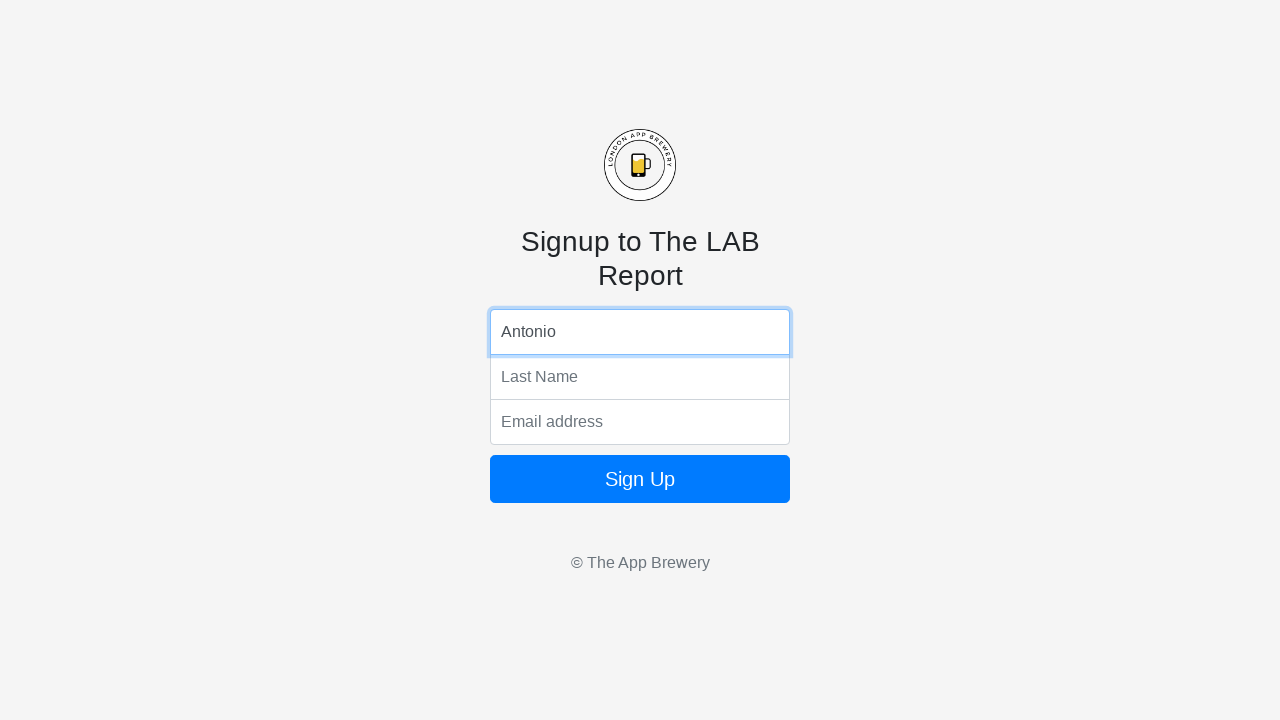

Filled last name field with 'Dias' on input[name='lName']
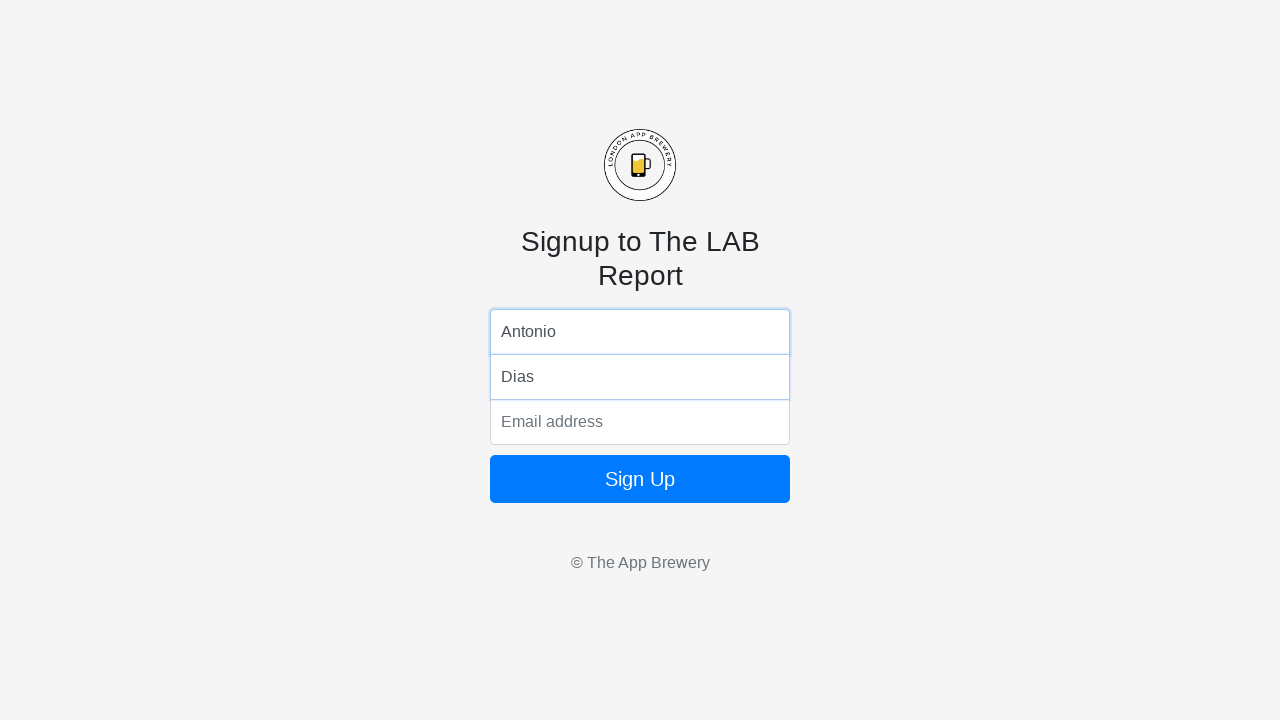

Filled email field with 'antonio@email.com' on input[name='email']
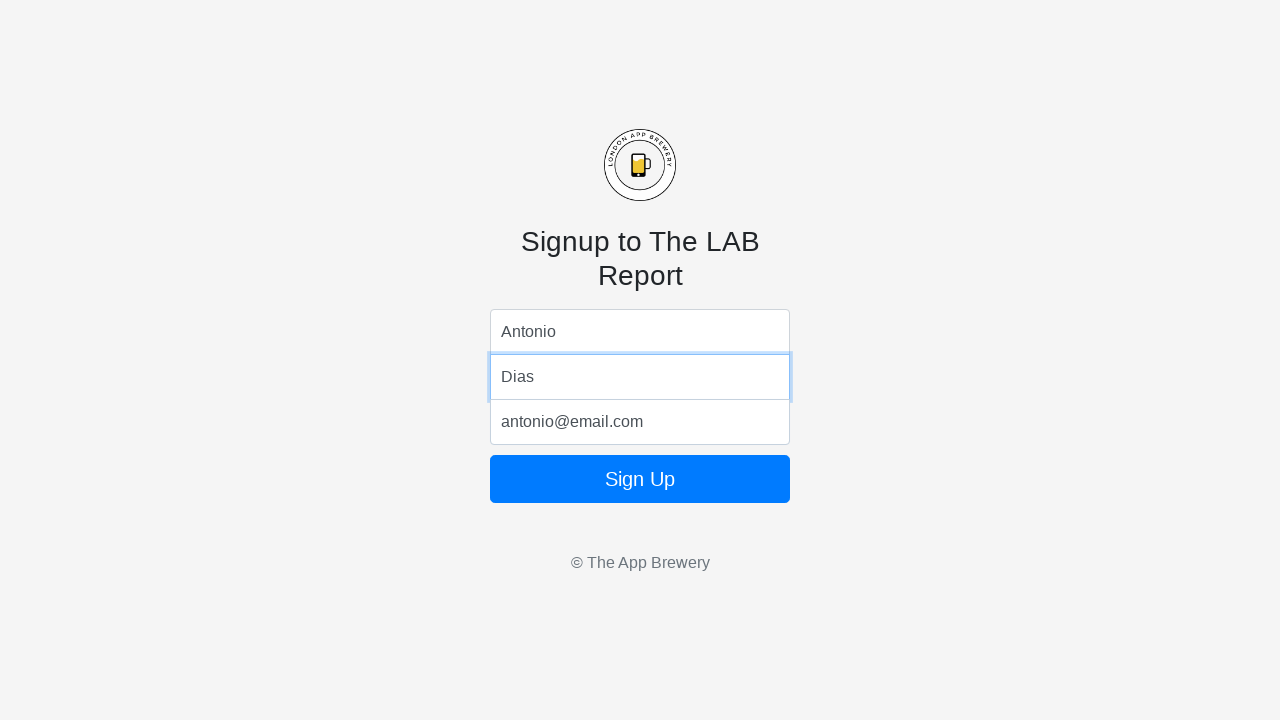

Clicked submit button to submit form at (640, 479) on form button
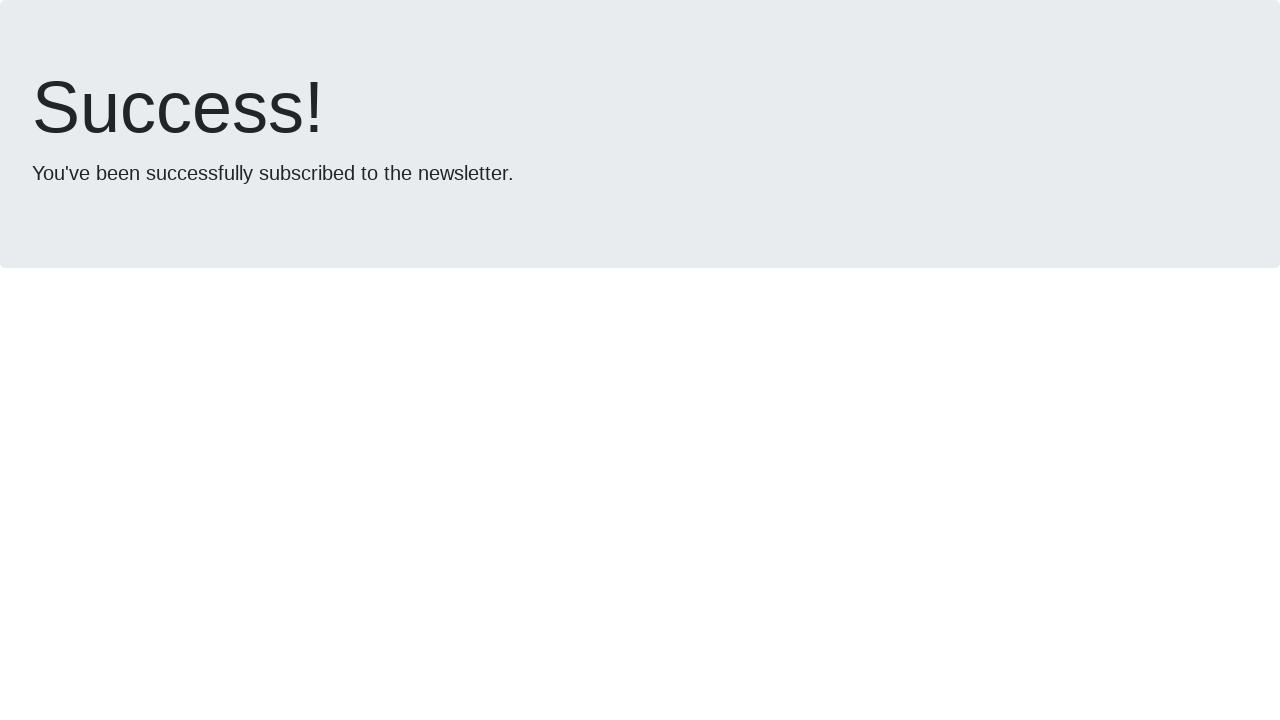

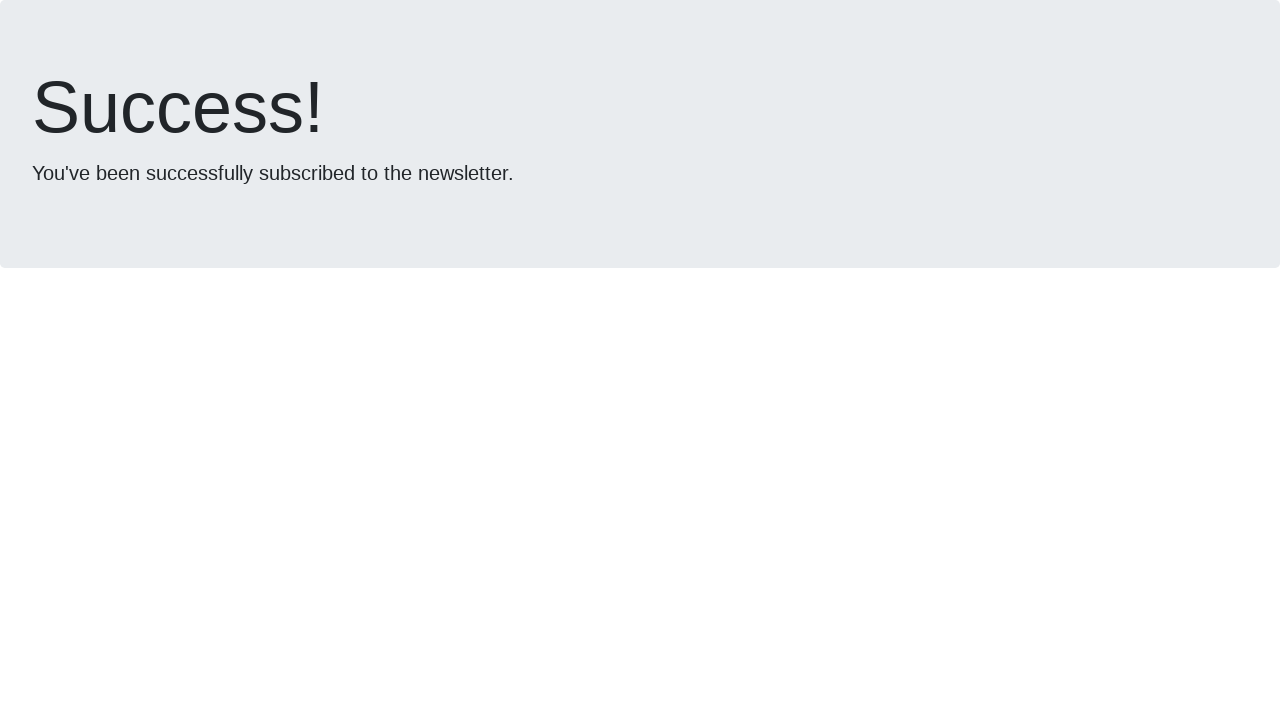